Tests a form submission flow on Sauce Labs' guinea pig test page by entering comments, submitting the form, verifying the comments appear, and then clicking a link to navigate to another page with different content.

Starting URL: http://saucelabs.com/test/guinea-pig

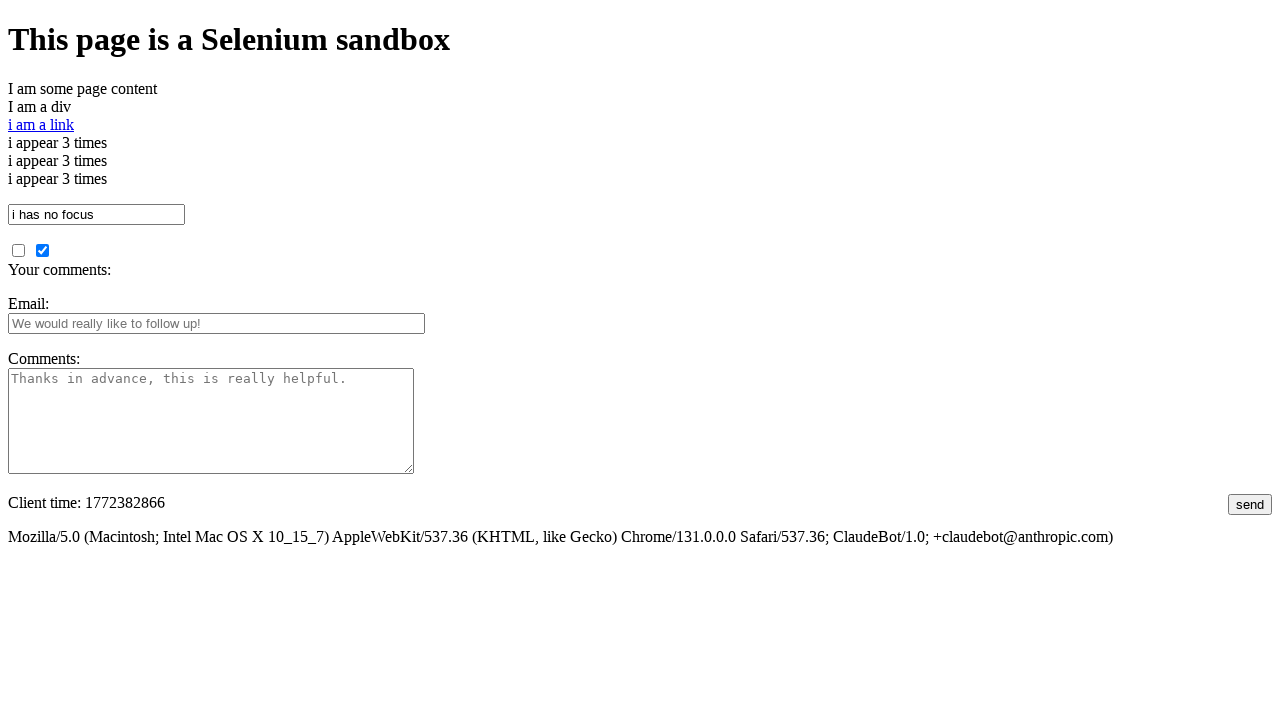

Verified page title contains expected text
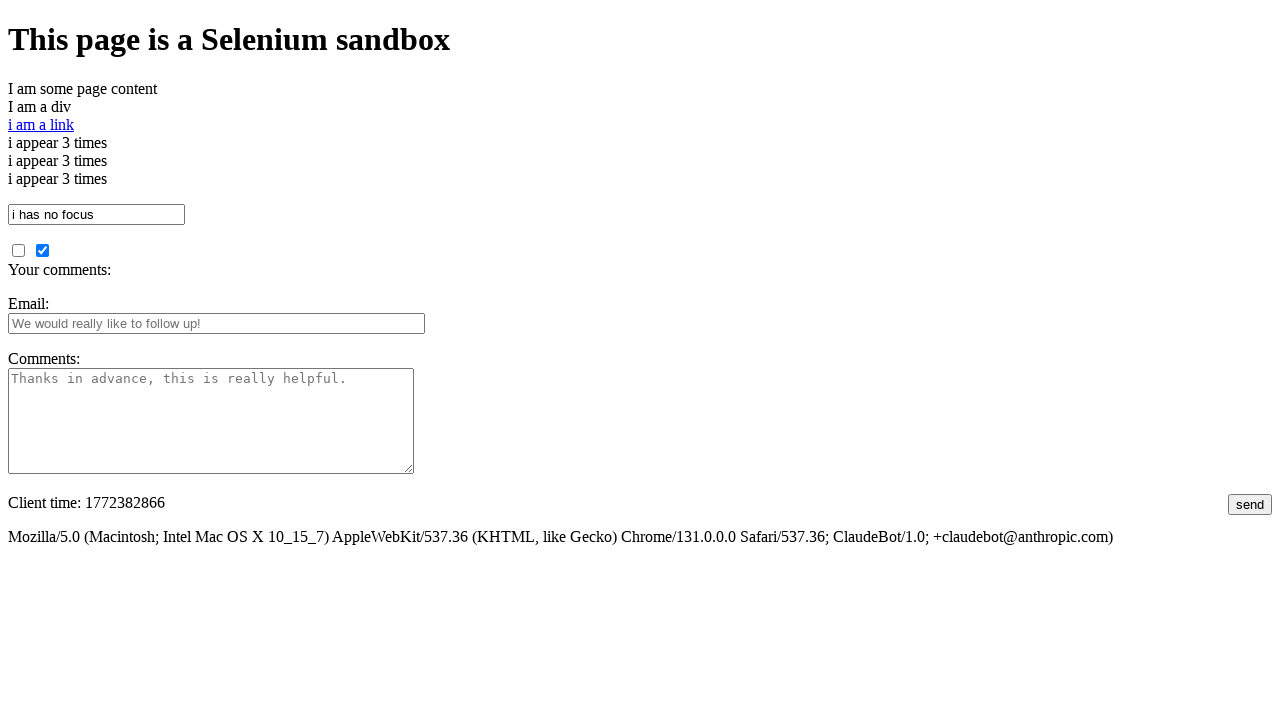

Filled comments textarea with test message on #comments
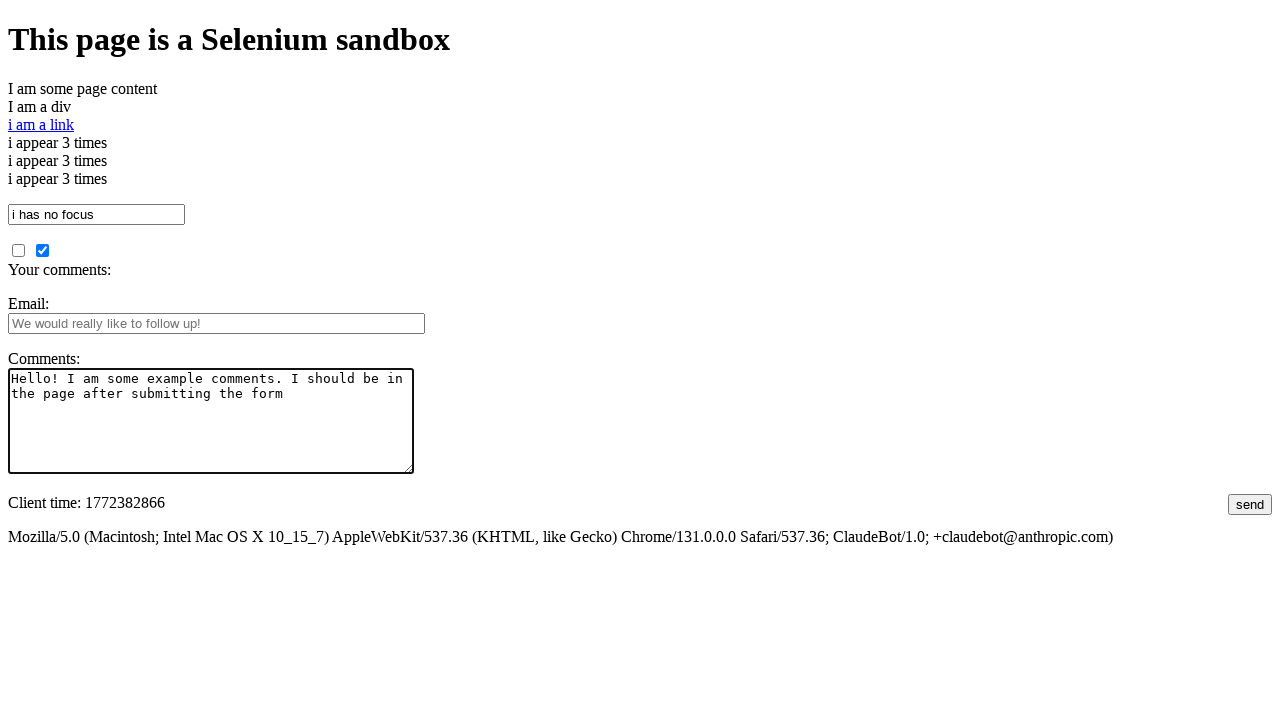

Clicked submit button to submit form at (1250, 504) on #submit
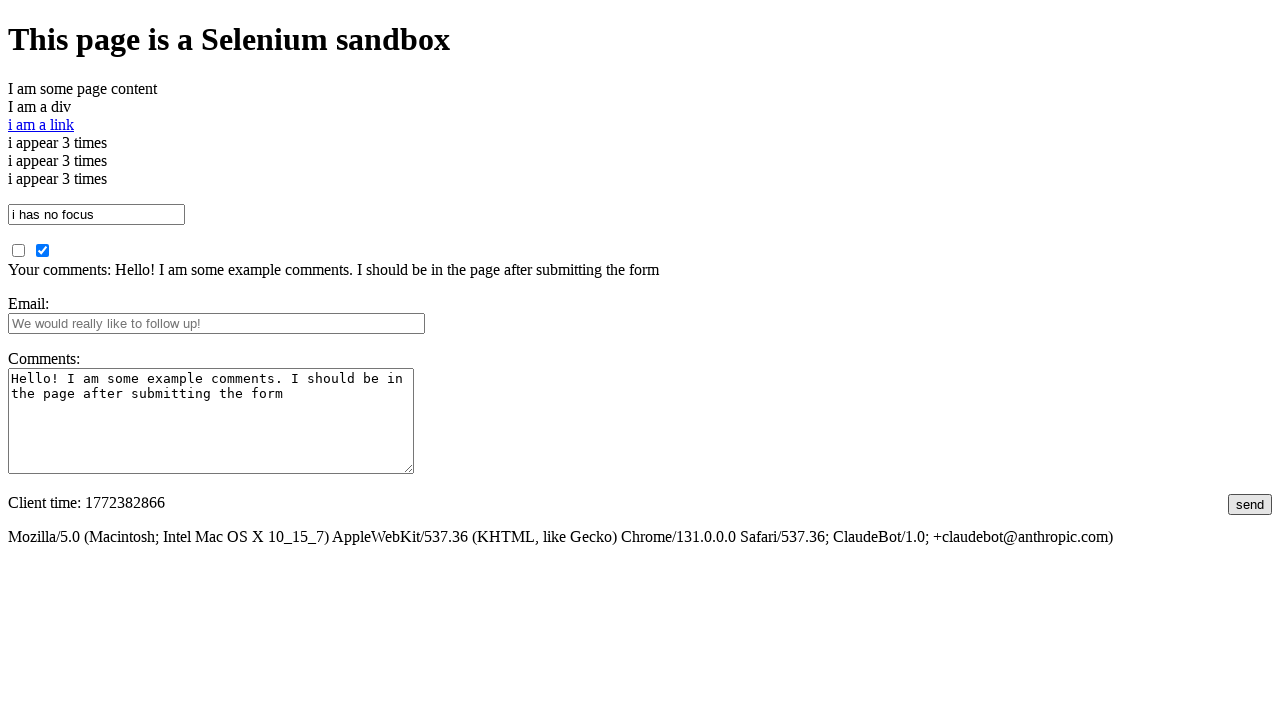

Waited for comments element to appear
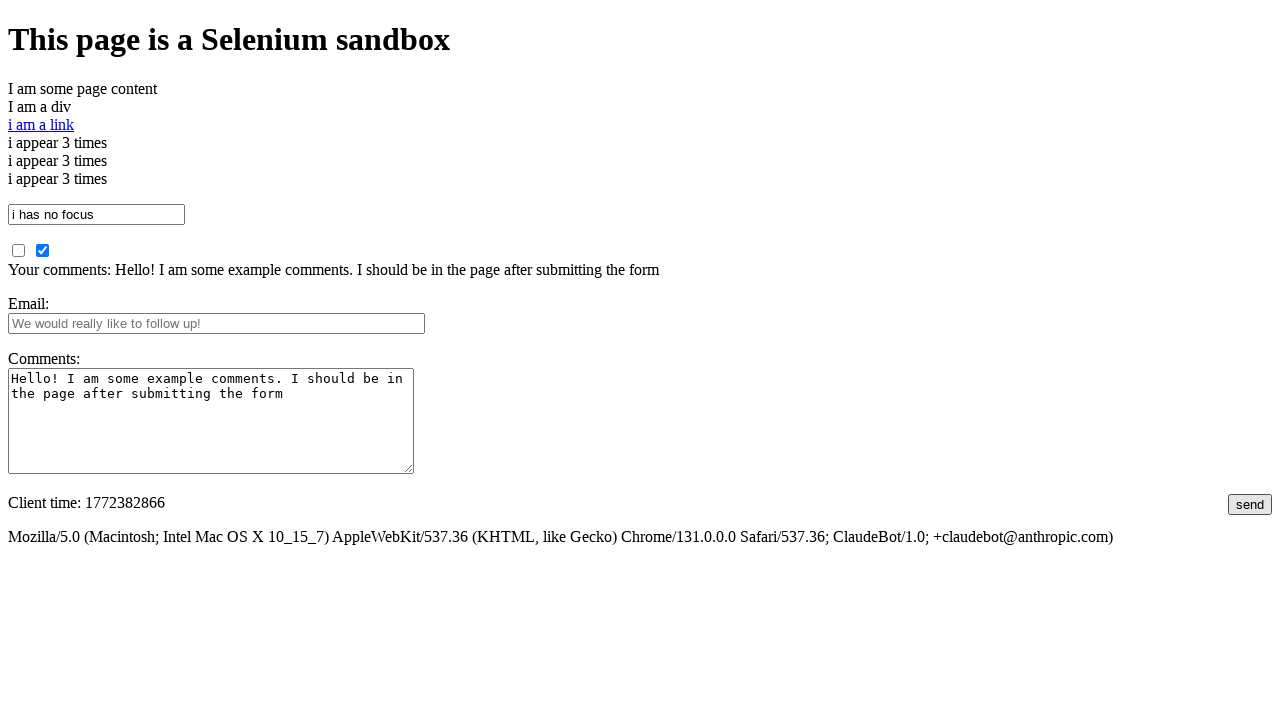

Verified submitted comments appear on page
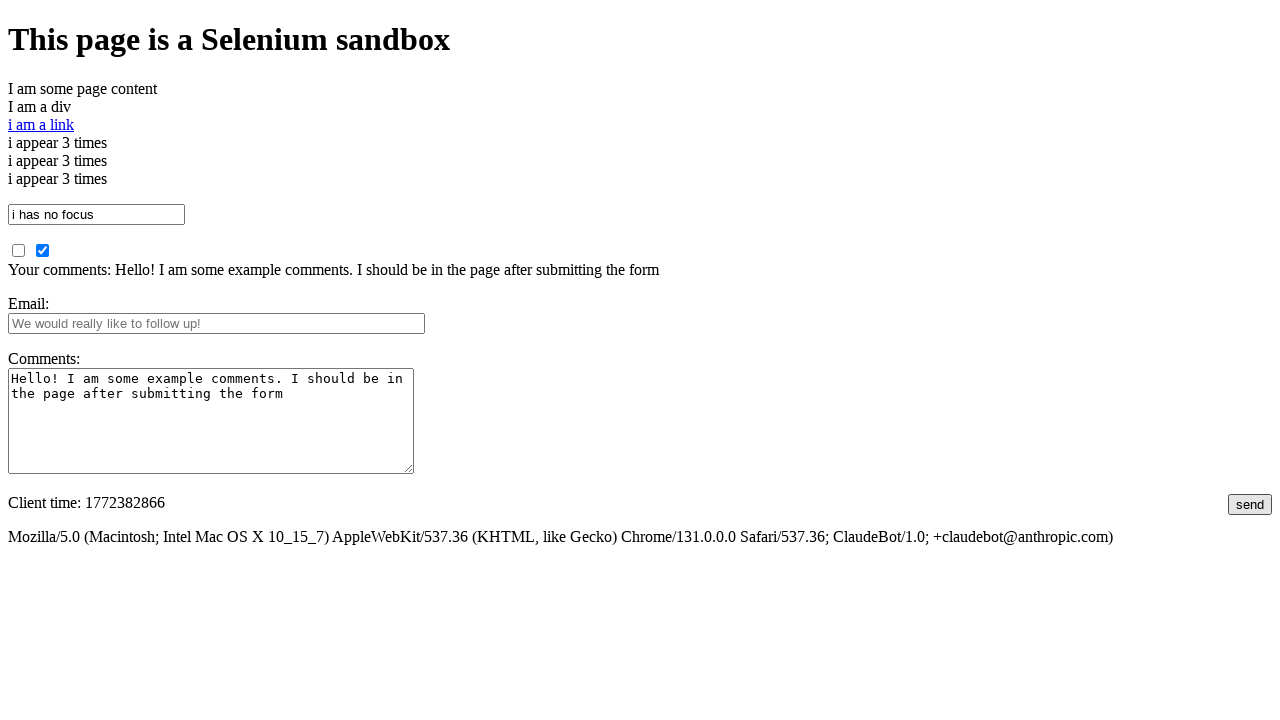

Verified other page content is not present yet
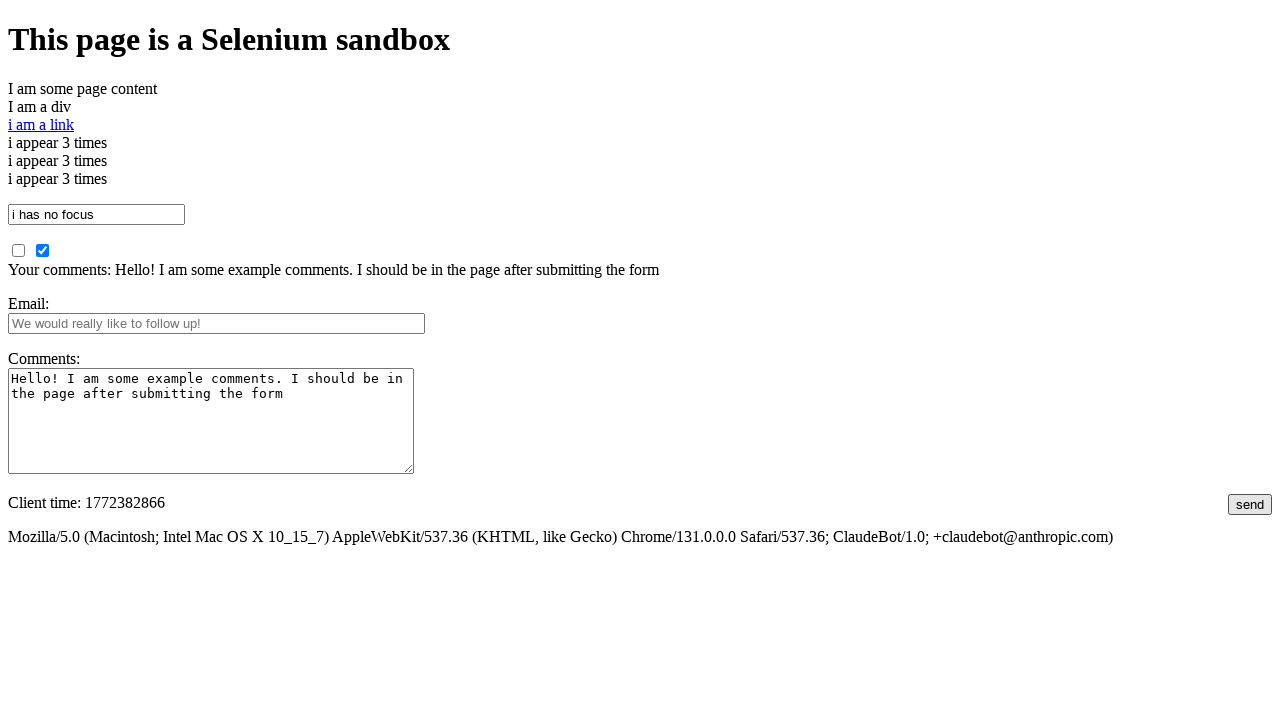

Clicked link to navigate to another page at (41, 124) on a:has-text('i am a link')
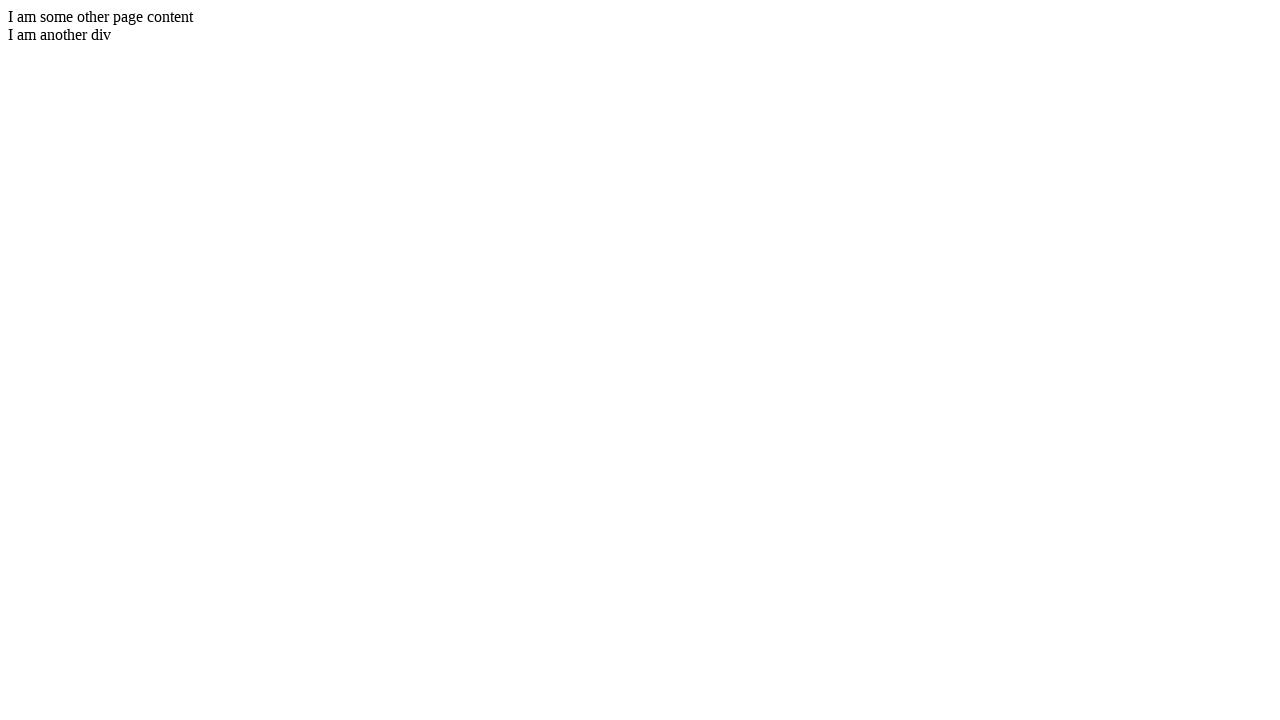

Waited for new page to load (domcontentloaded)
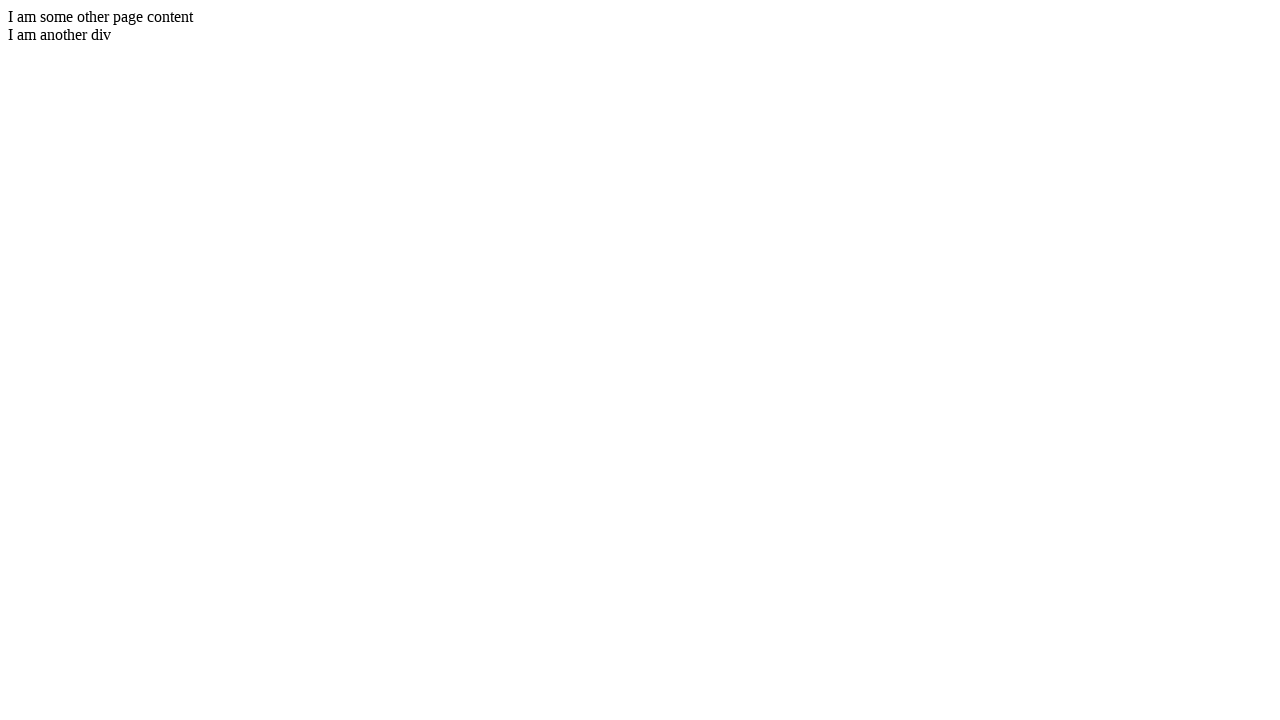

Verified new page contains expected content
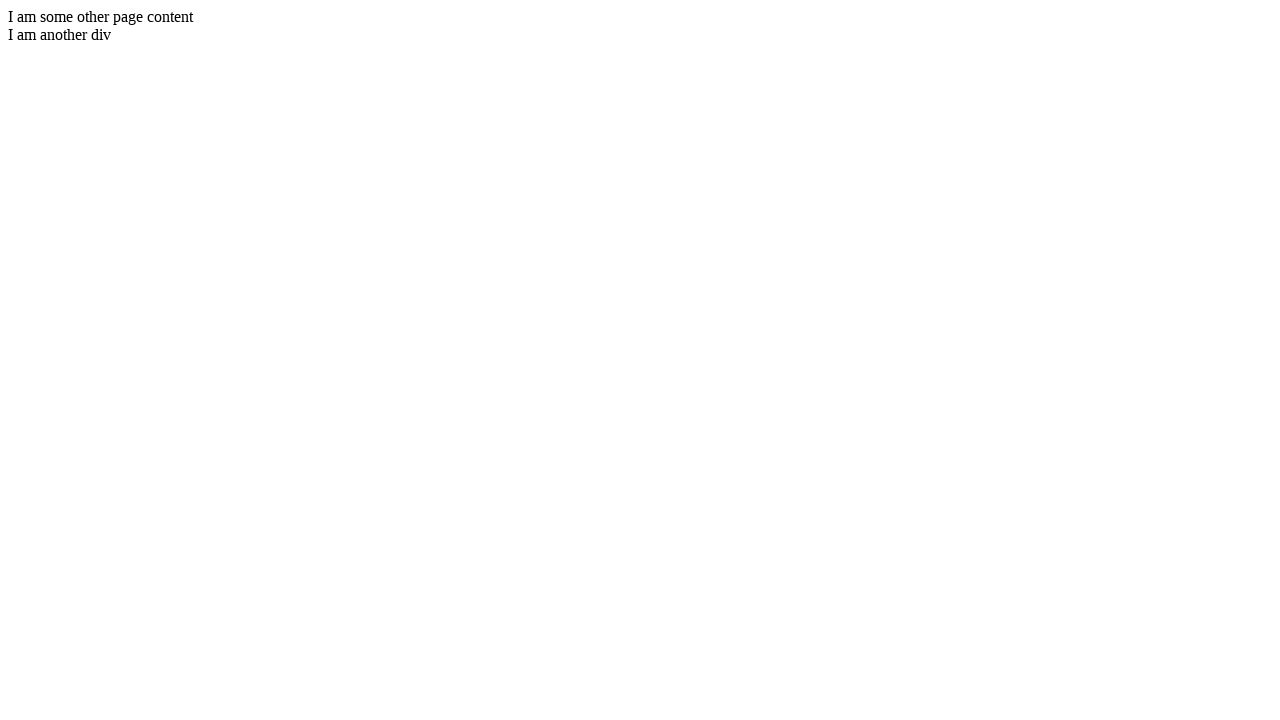

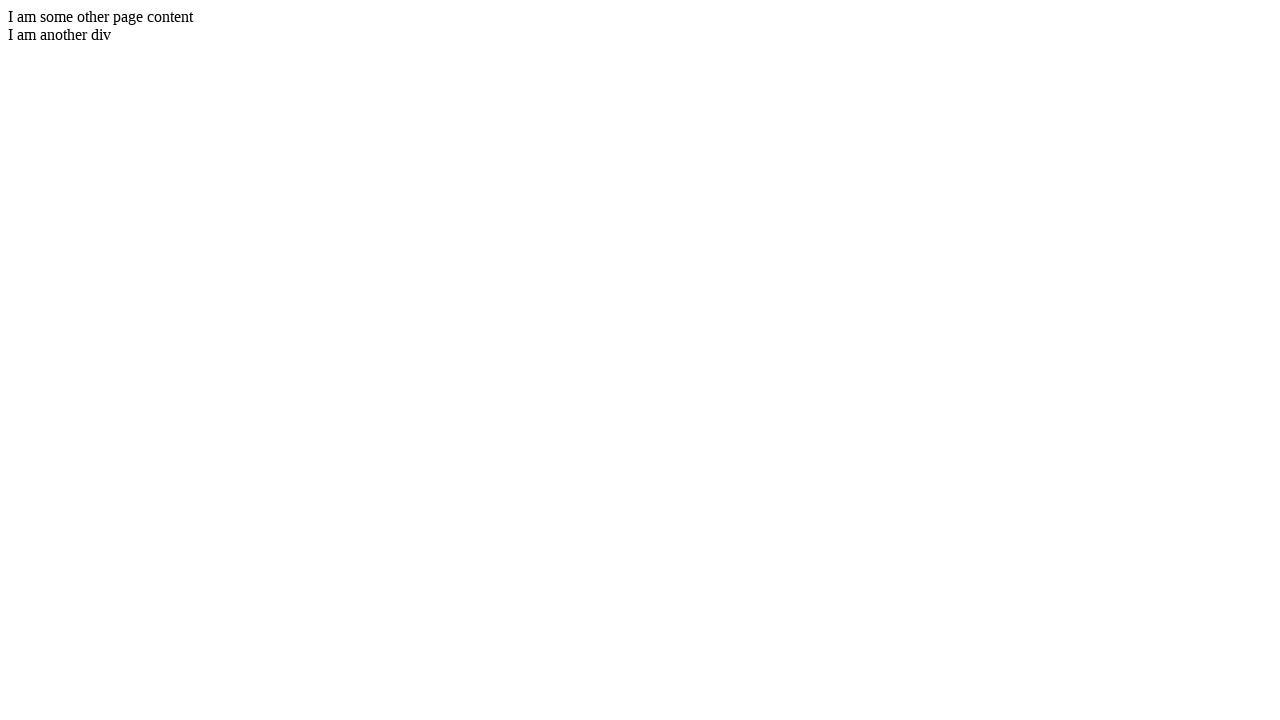